Tests dismissing a JavaScript prompt alert by clicking the prompt button, entering text, and dismissing the dialog

Starting URL: https://testpages.herokuapp.com/styled/alerts/alert-test.html

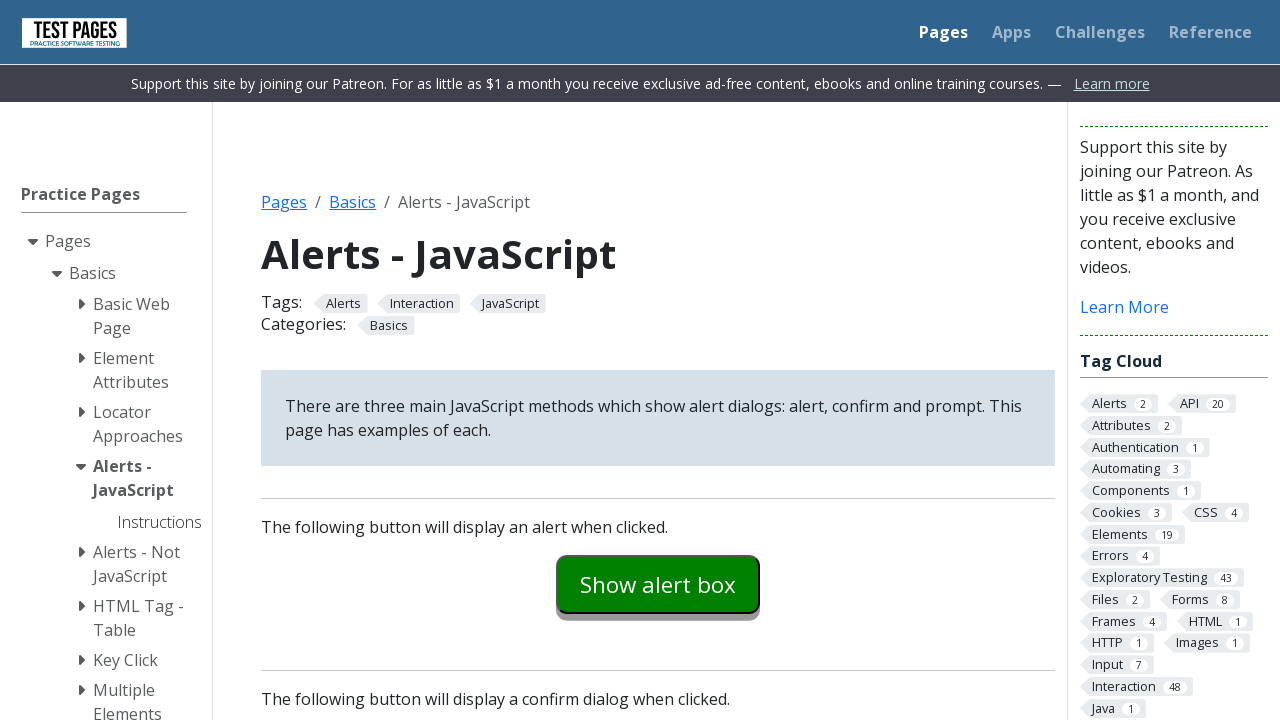

Set up dialog handler to dismiss prompt alerts
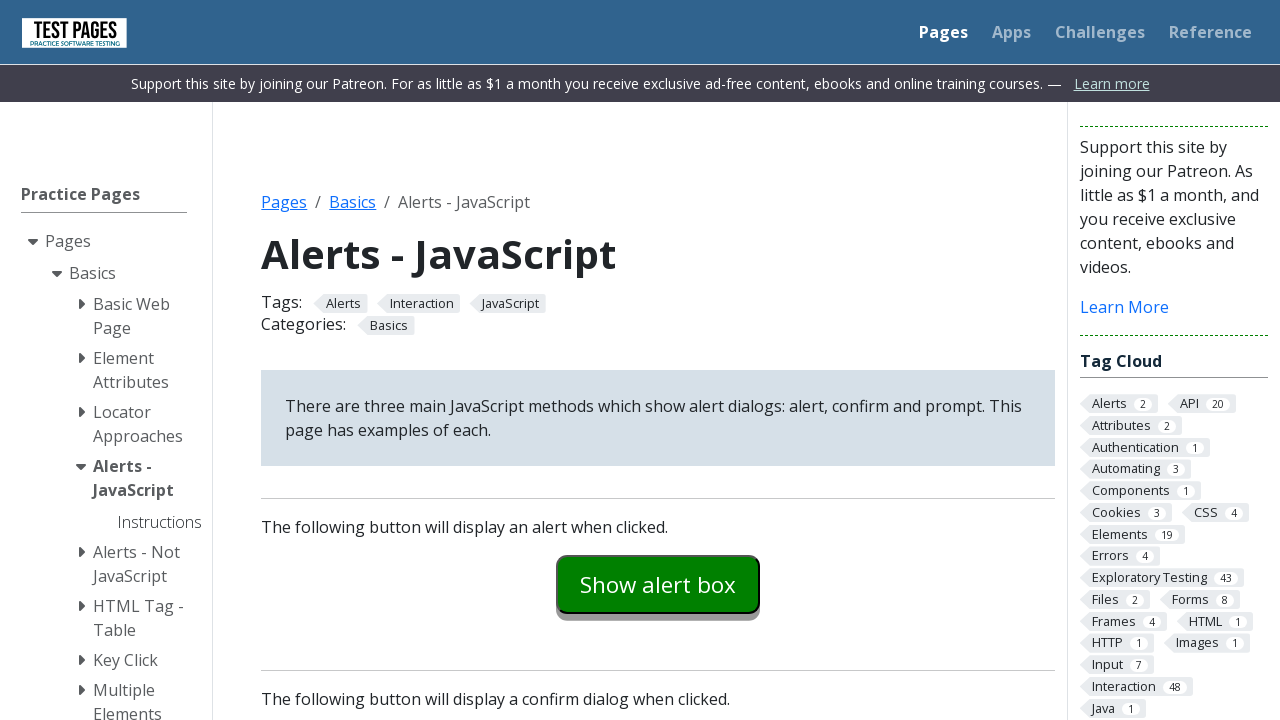

Clicked the prompt alert button at (658, 360) on #promptexample
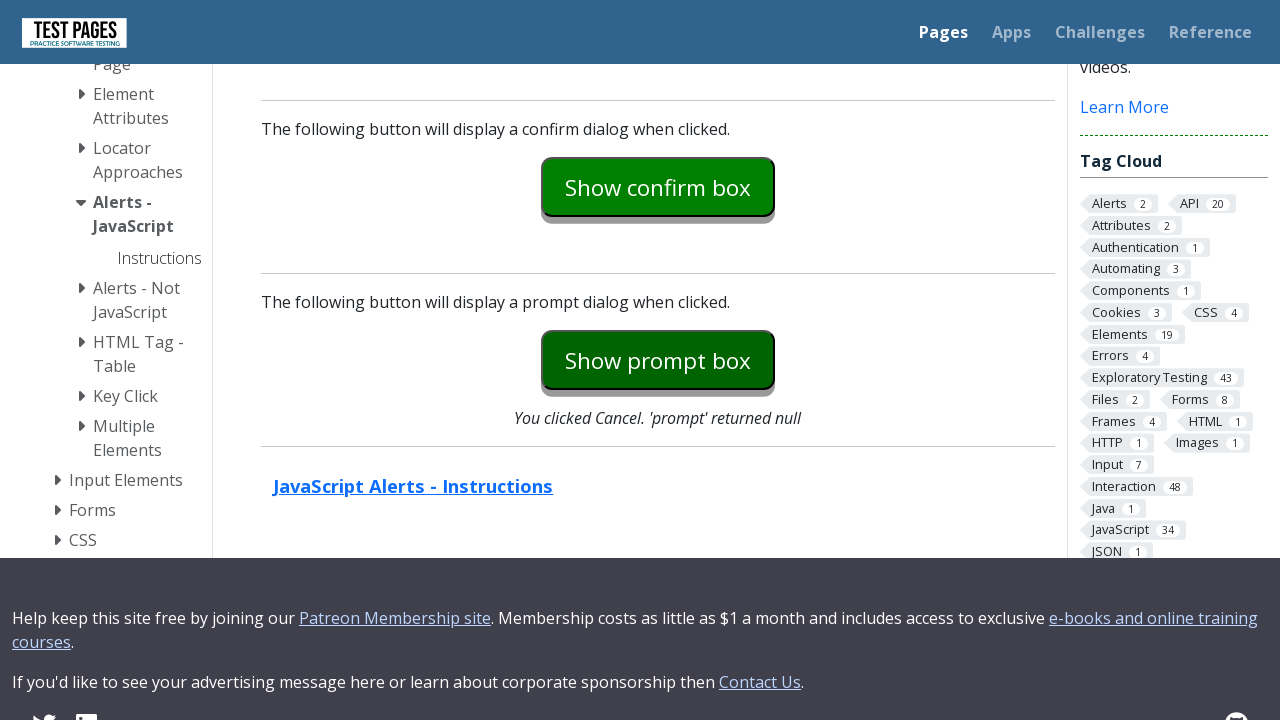

Waited for dialog handling to complete
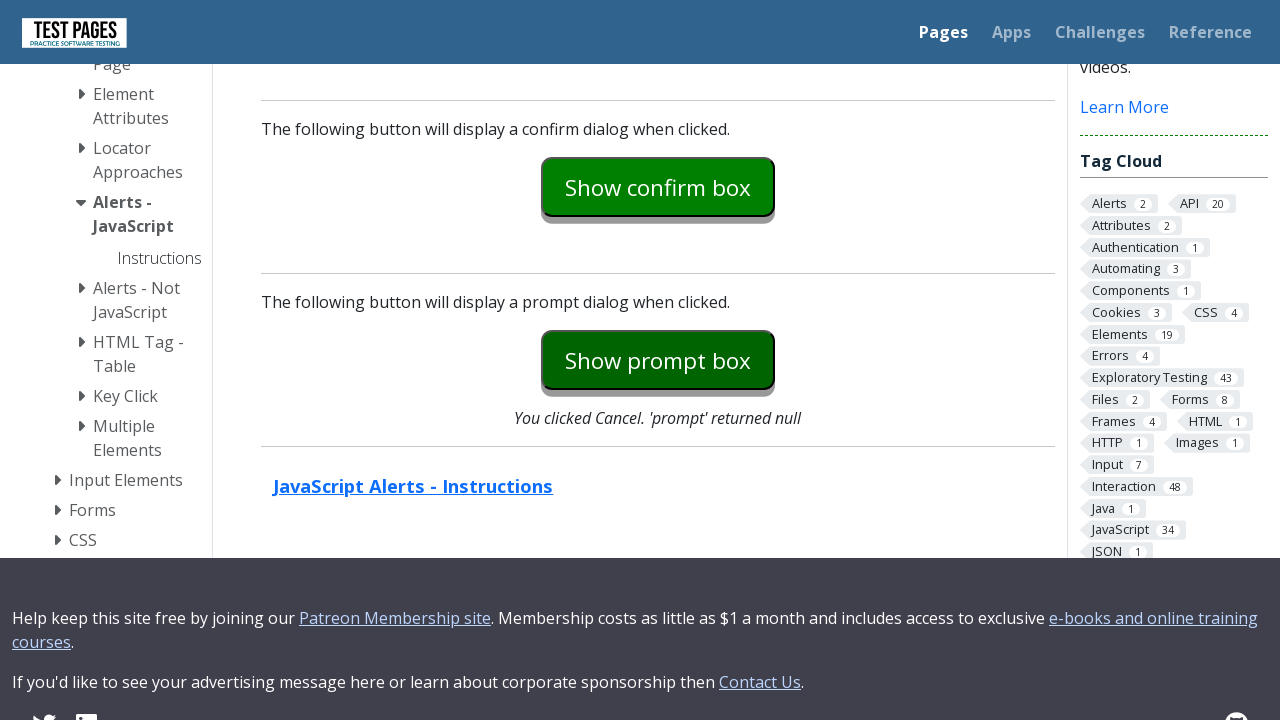

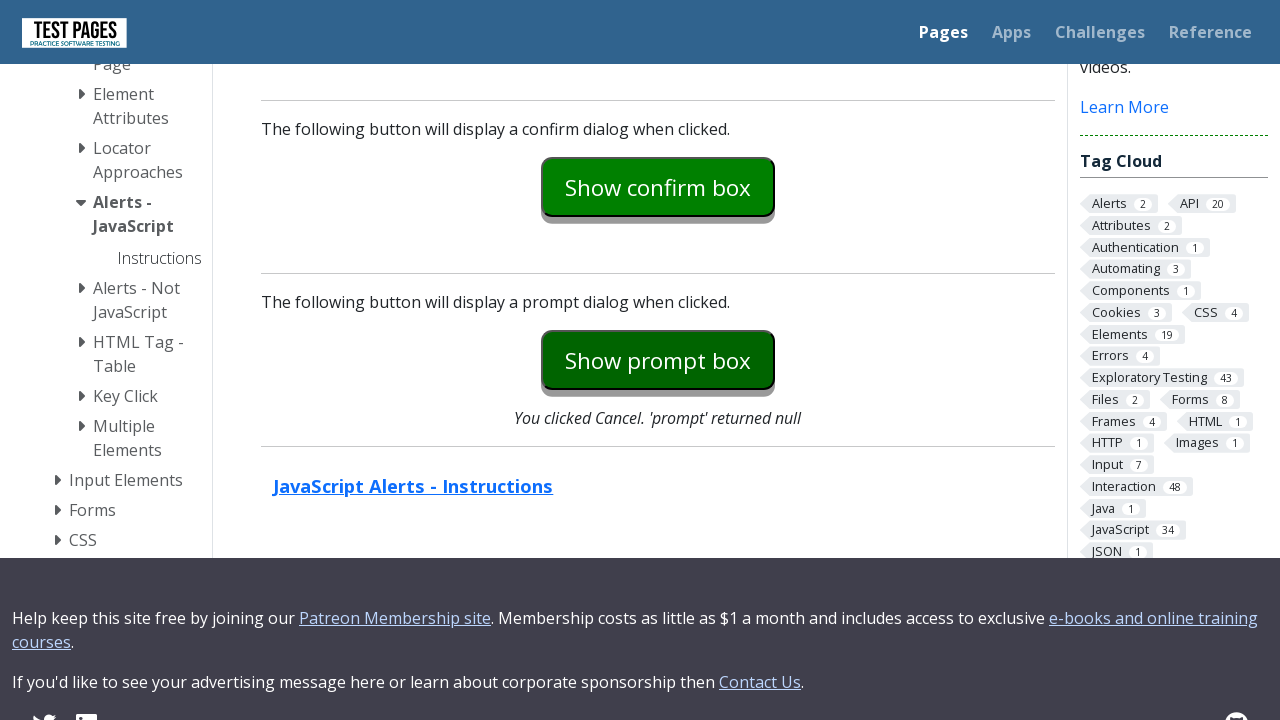